Tests navigation within iframe by clicking button that sets location

Starting URL: https://guinea-pig.webdriver.io/iframeNavigation.html

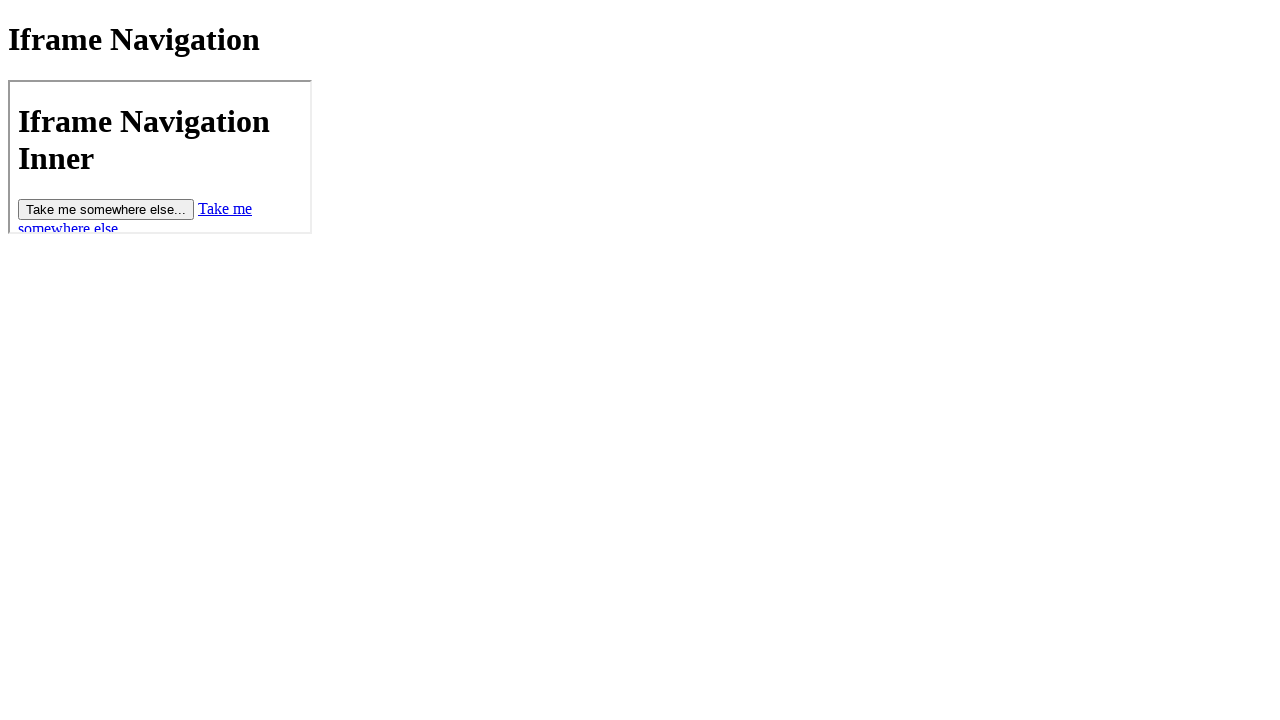

Located iframe element with navigation content
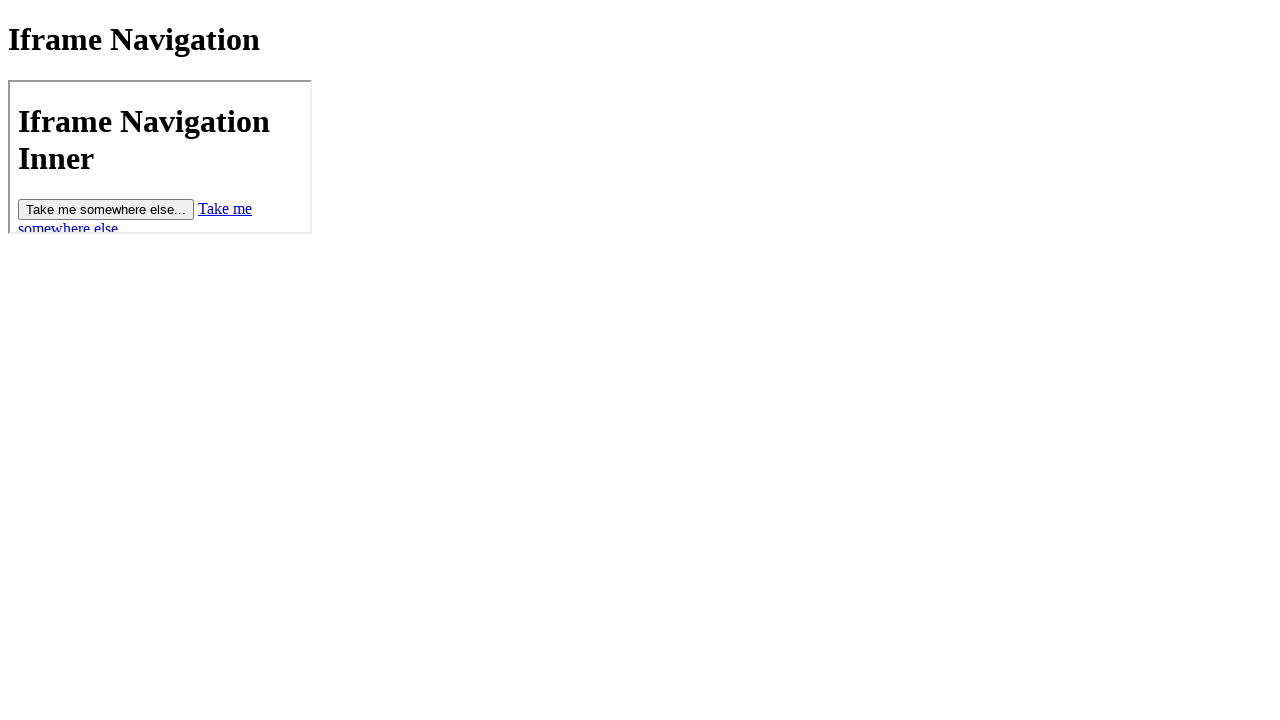

Clicked button in iframe to trigger location change at (106, 209) on iframe[src*='iframeNavigationInner'] >> internal:control=enter-frame >> button
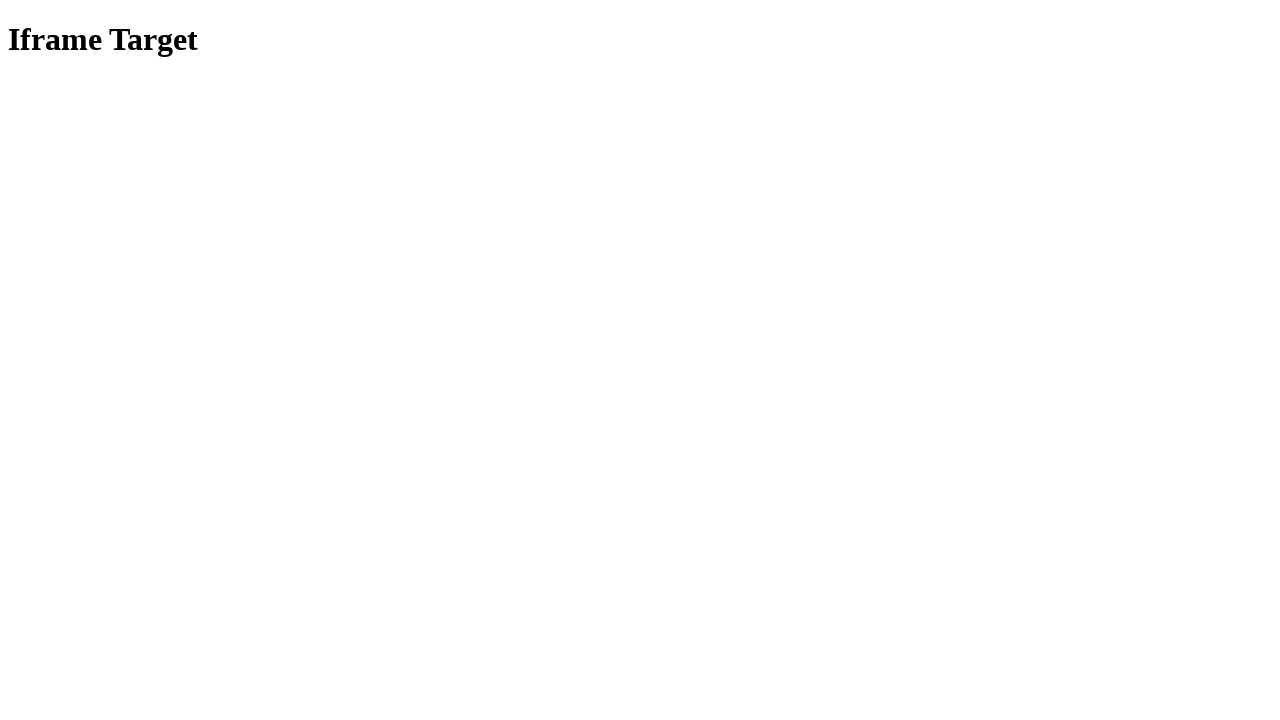

Waited for page to fully load after navigation
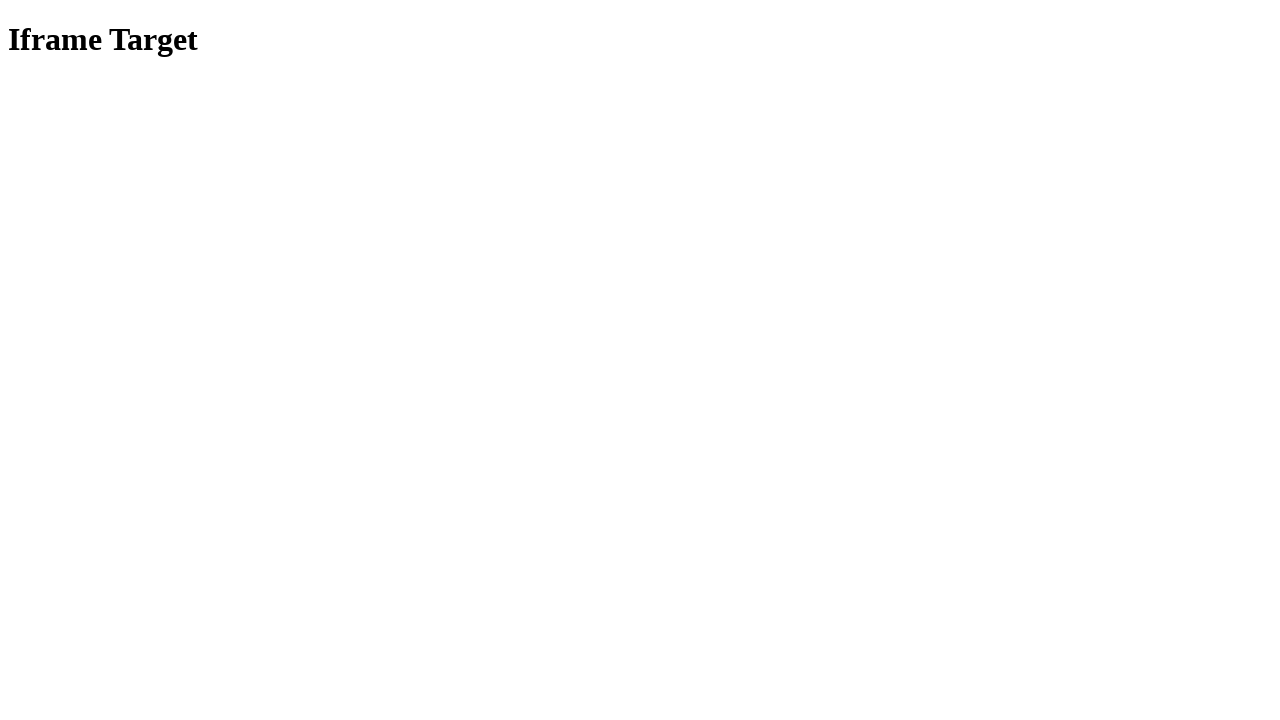

Verified that 'Iframe Target' heading is present on the page
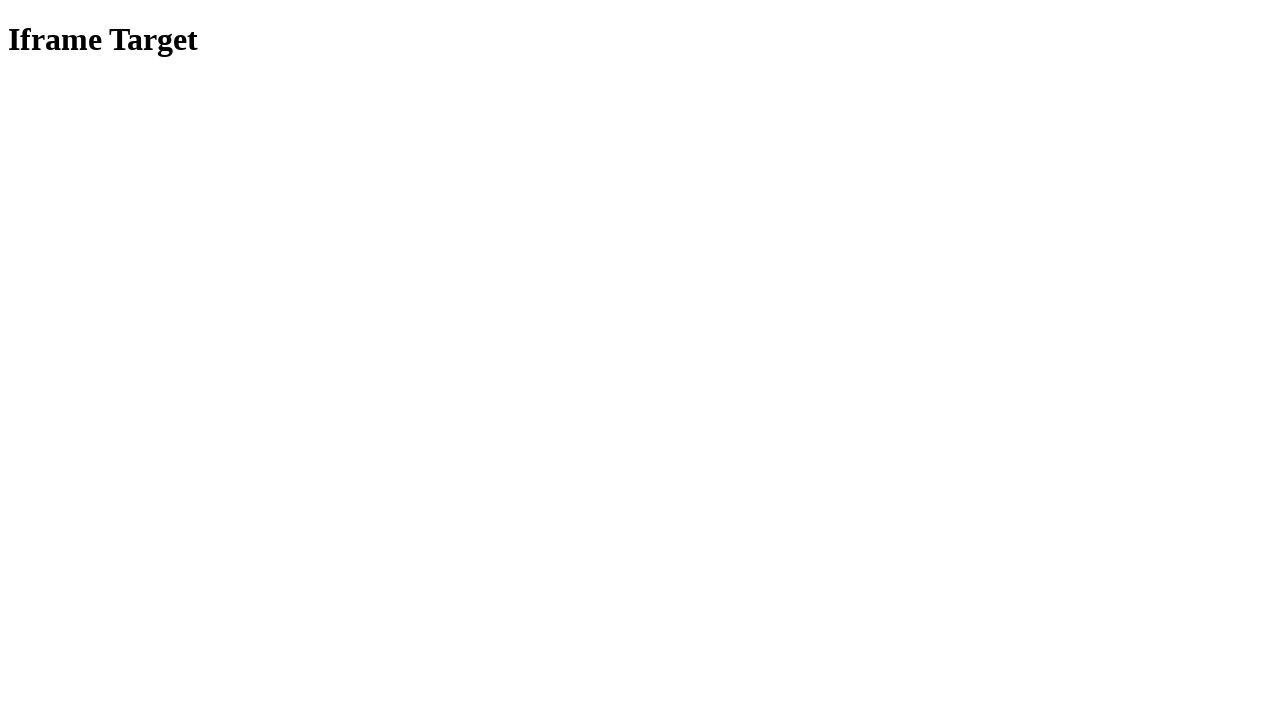

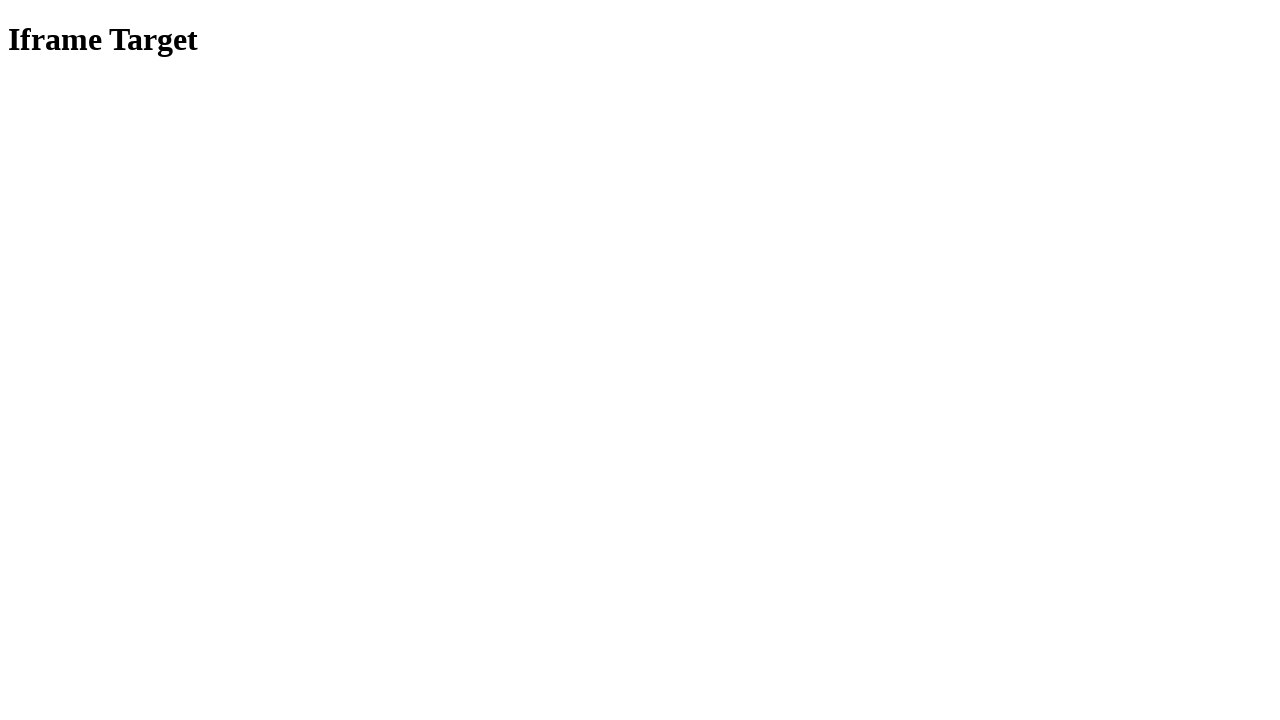